Tests various radio button interactions including selecting a browser option, attempting to unselect, finding default selection, and conditionally selecting age group

Starting URL: https://leafground.com/radio.xhtml

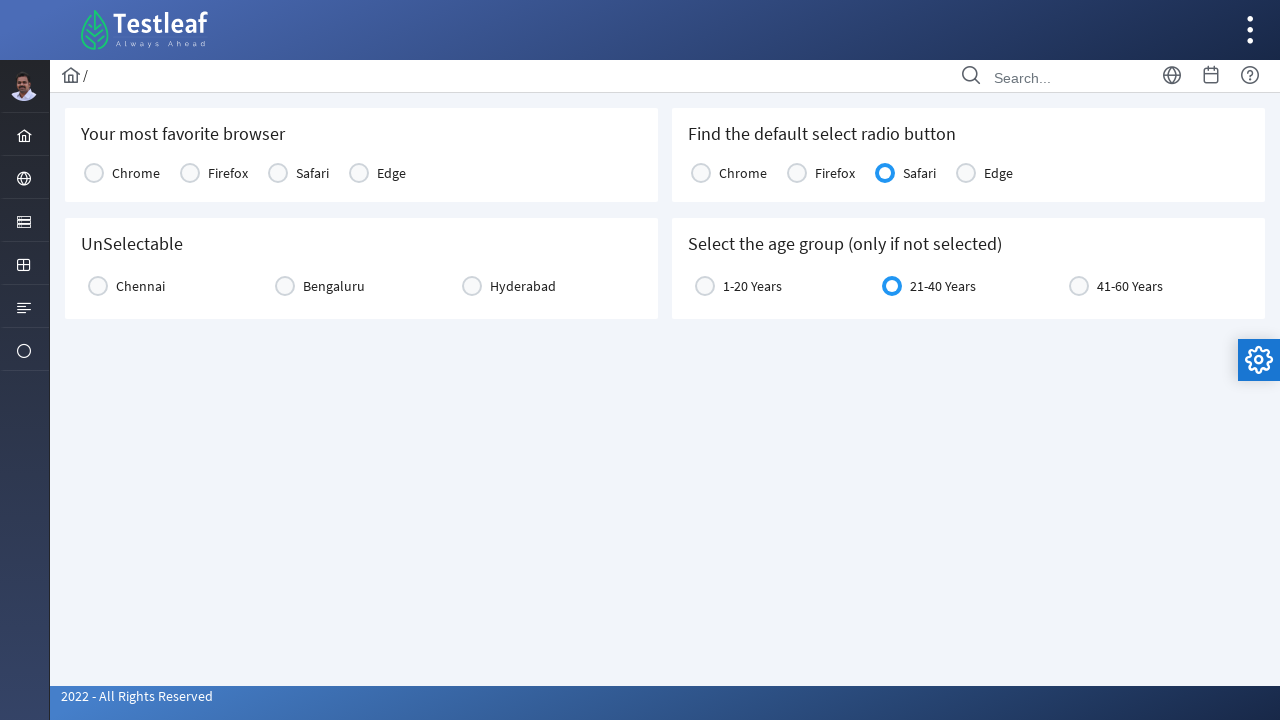

Clicked Chrome radio button to select it as favorite browser at (136, 173) on xpath=(//label[text()='Chrome'])[1]
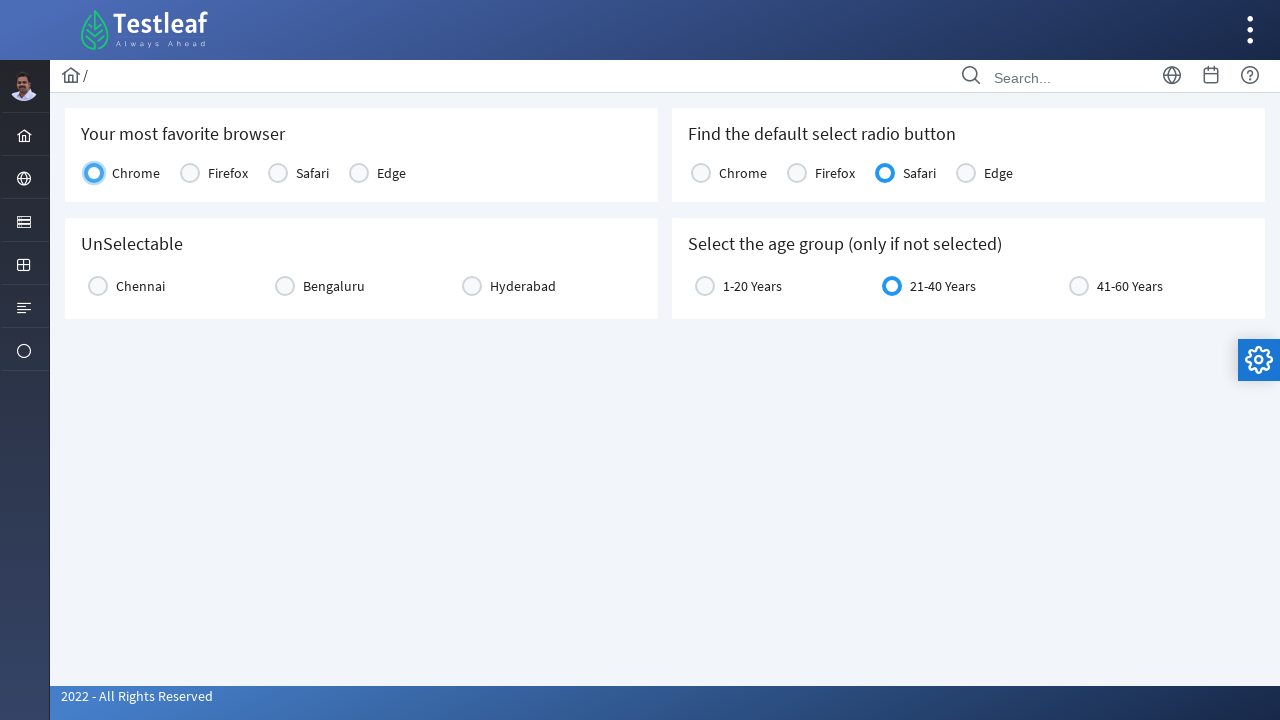

Double-clicked Chrome element to test unselectable behavior at (136, 173) on xpath=(//label[text()='Chrome'])[1]
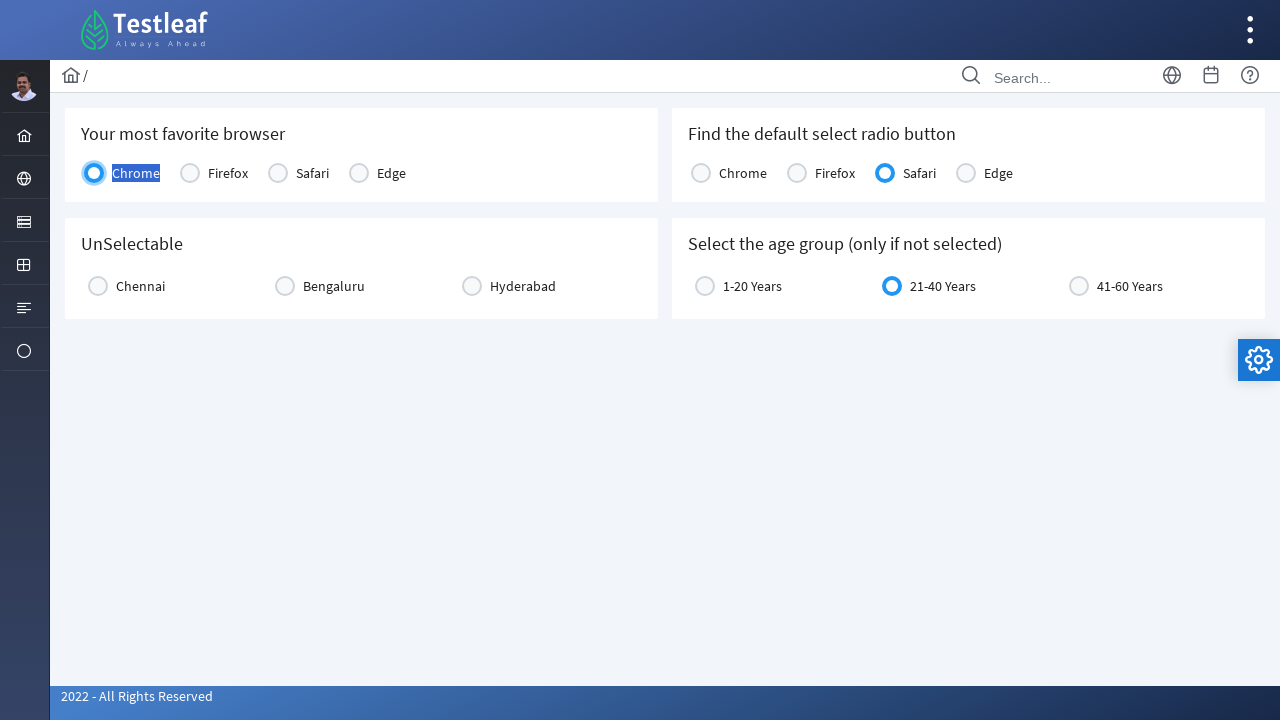

Checked if Chrome radio button is still selected
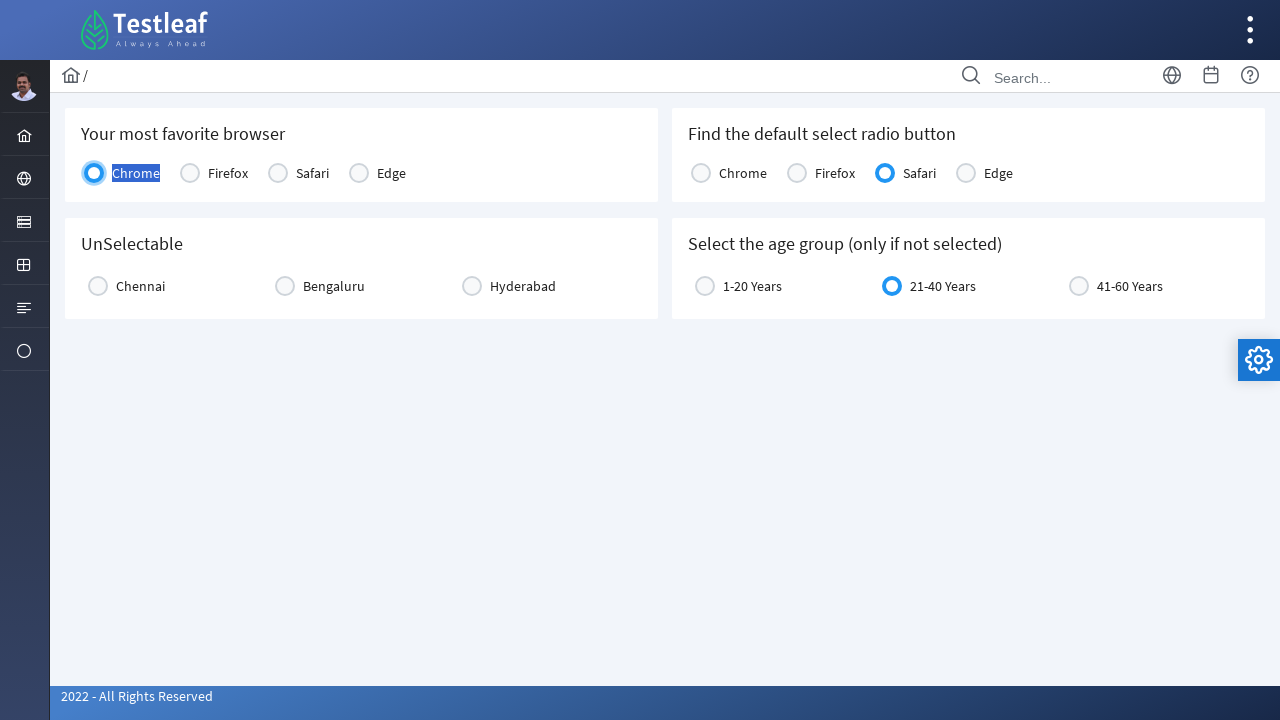

Retrieved default selected radio button value
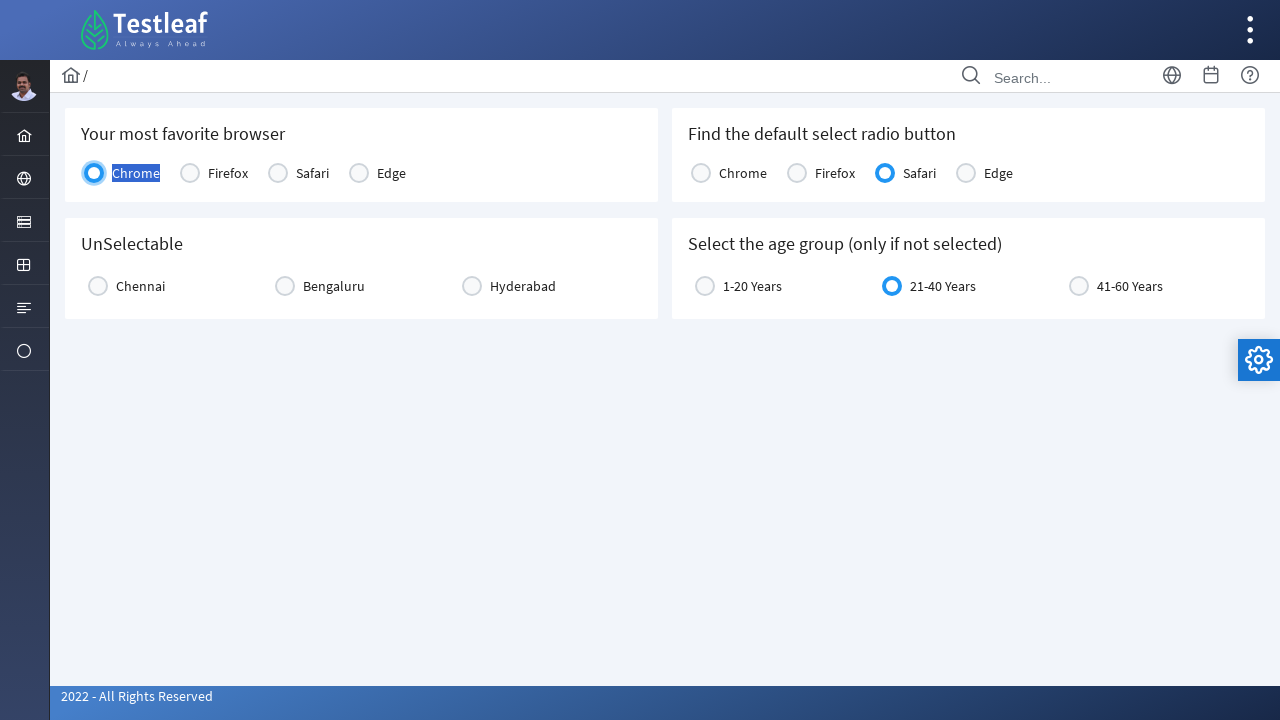

Located age group radio button and input elements
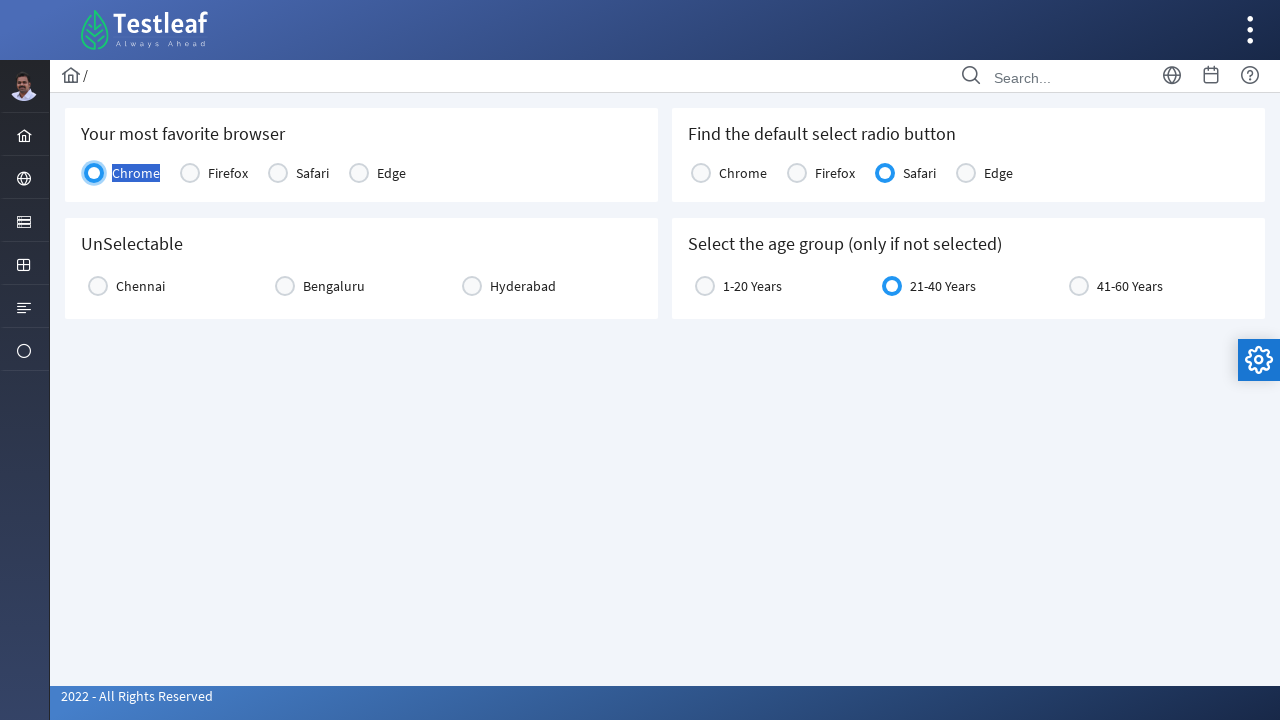

Verified age group radio button selection status
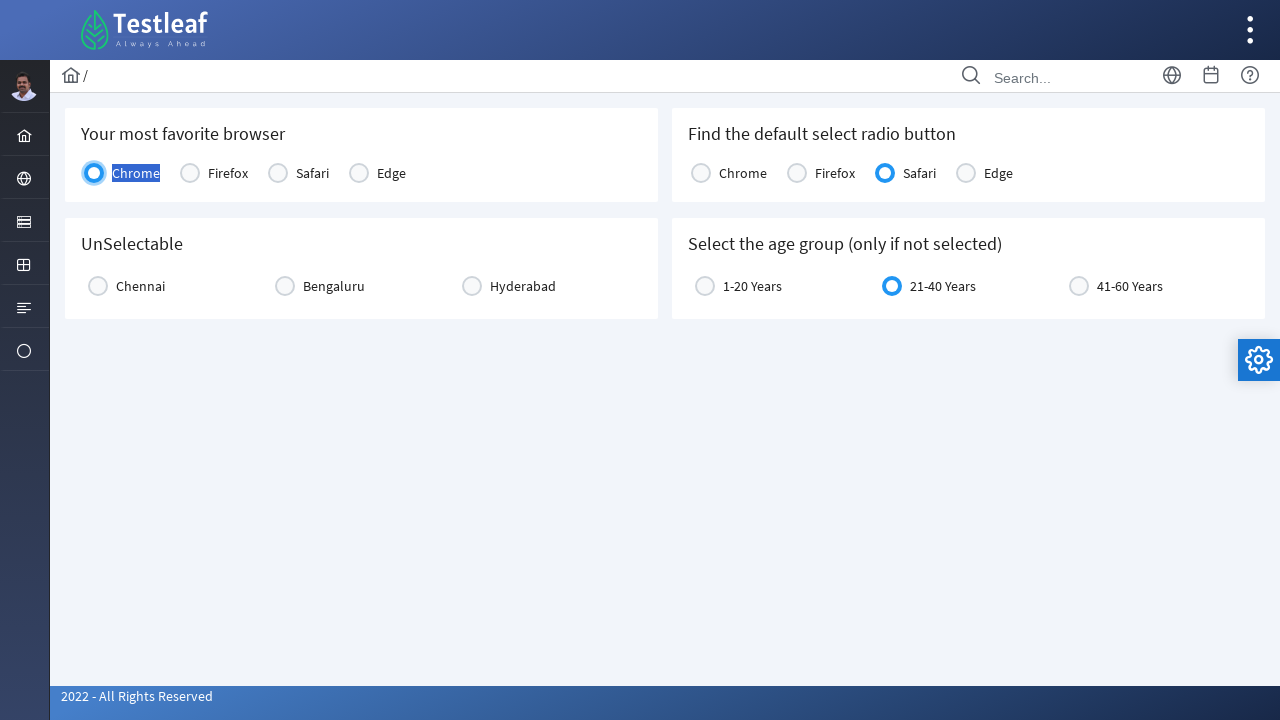

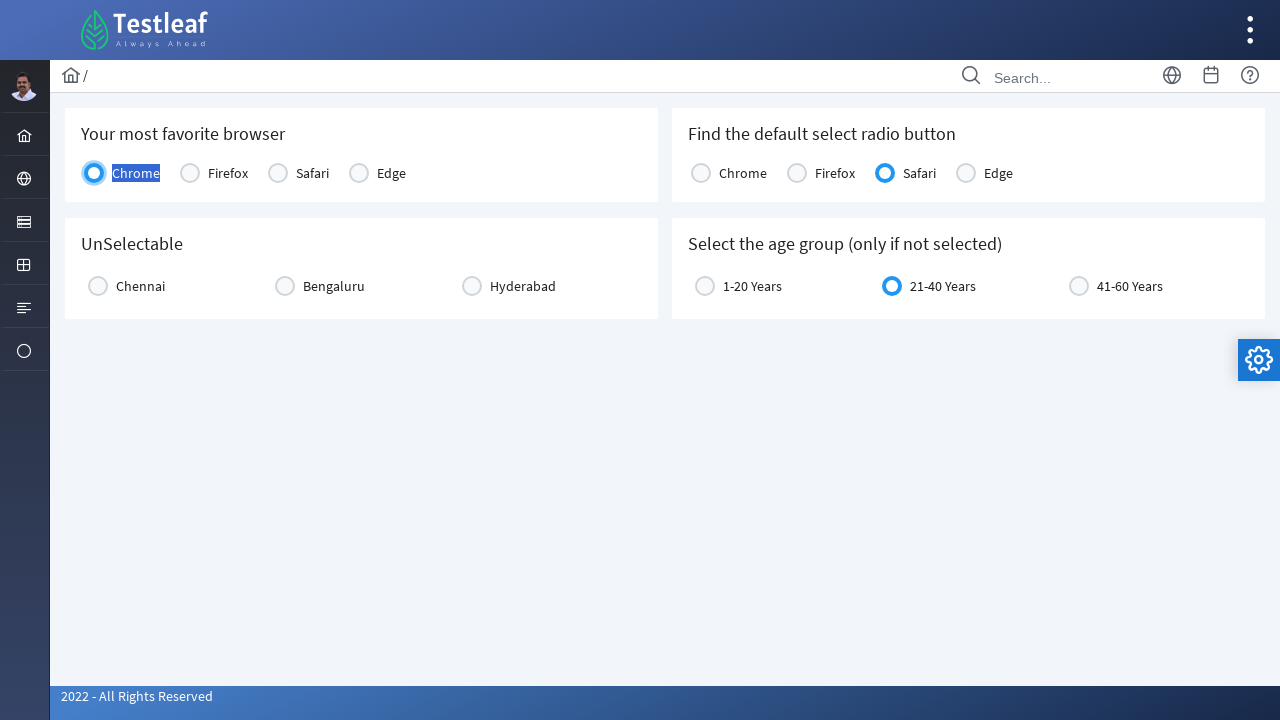